Tests that clicking the "Due" column header twice sorts the table values in descending order by verifying each value is greater than or equal to the next value.

Starting URL: http://the-internet.herokuapp.com/tables

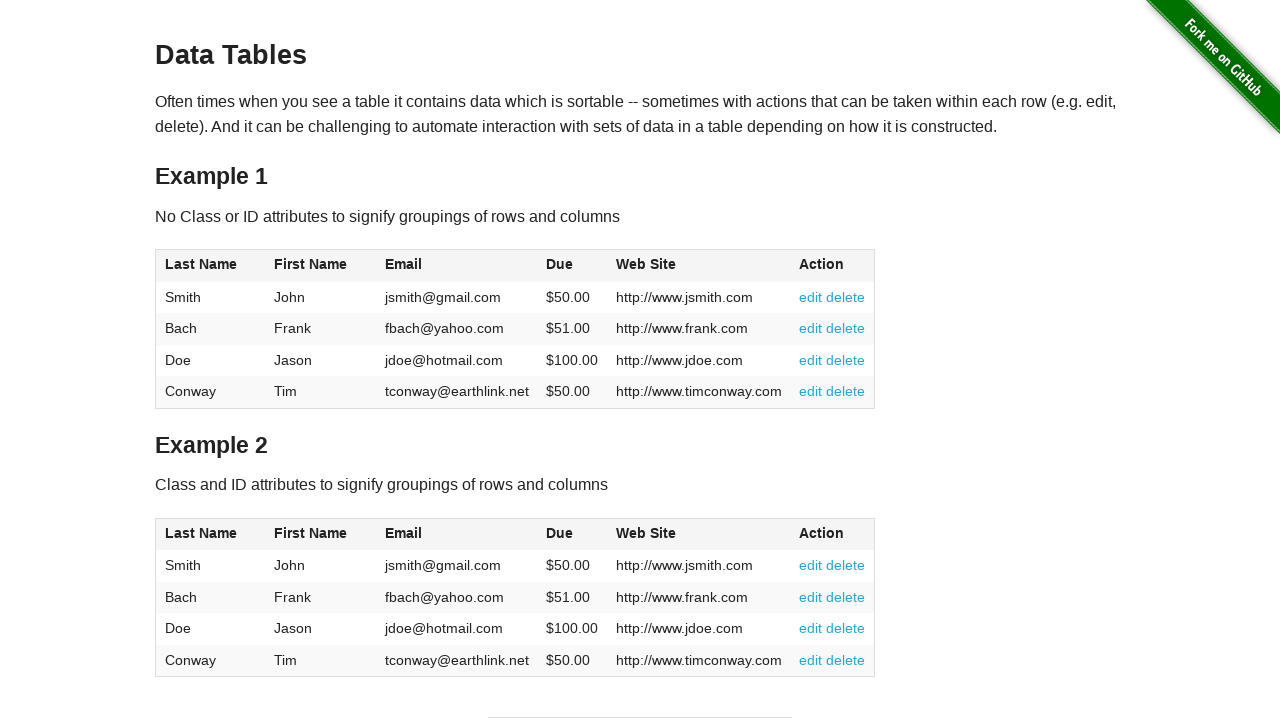

Clicked Due column header first time at (572, 266) on #table1 thead tr th:nth-of-type(4)
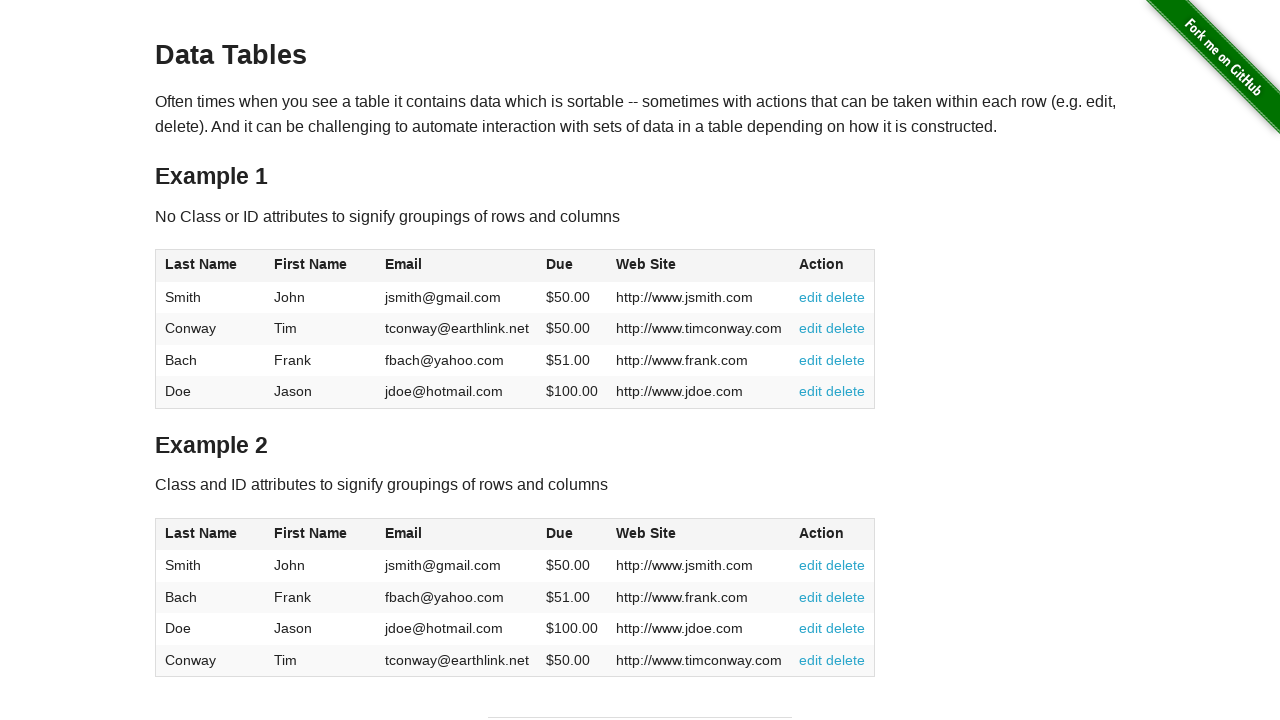

Clicked Due column header second time to sort descending at (572, 266) on #table1 thead tr th:nth-of-type(4)
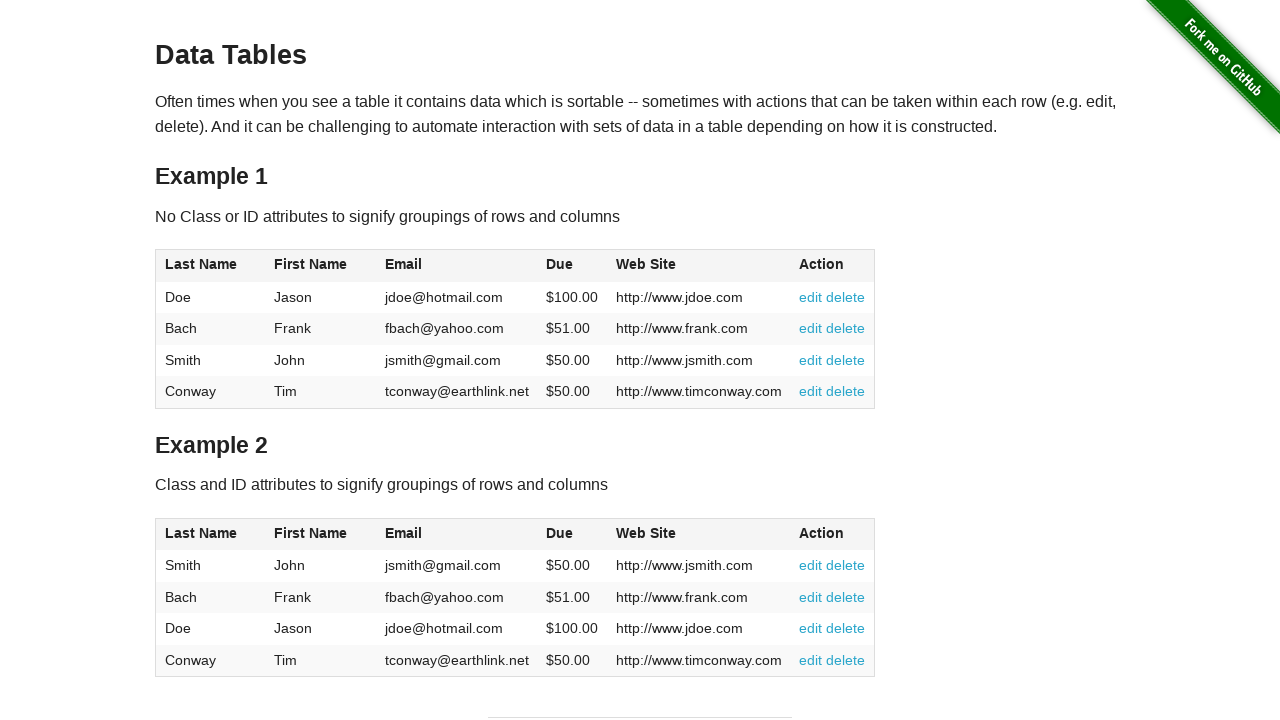

Waited for table to load with Due column values
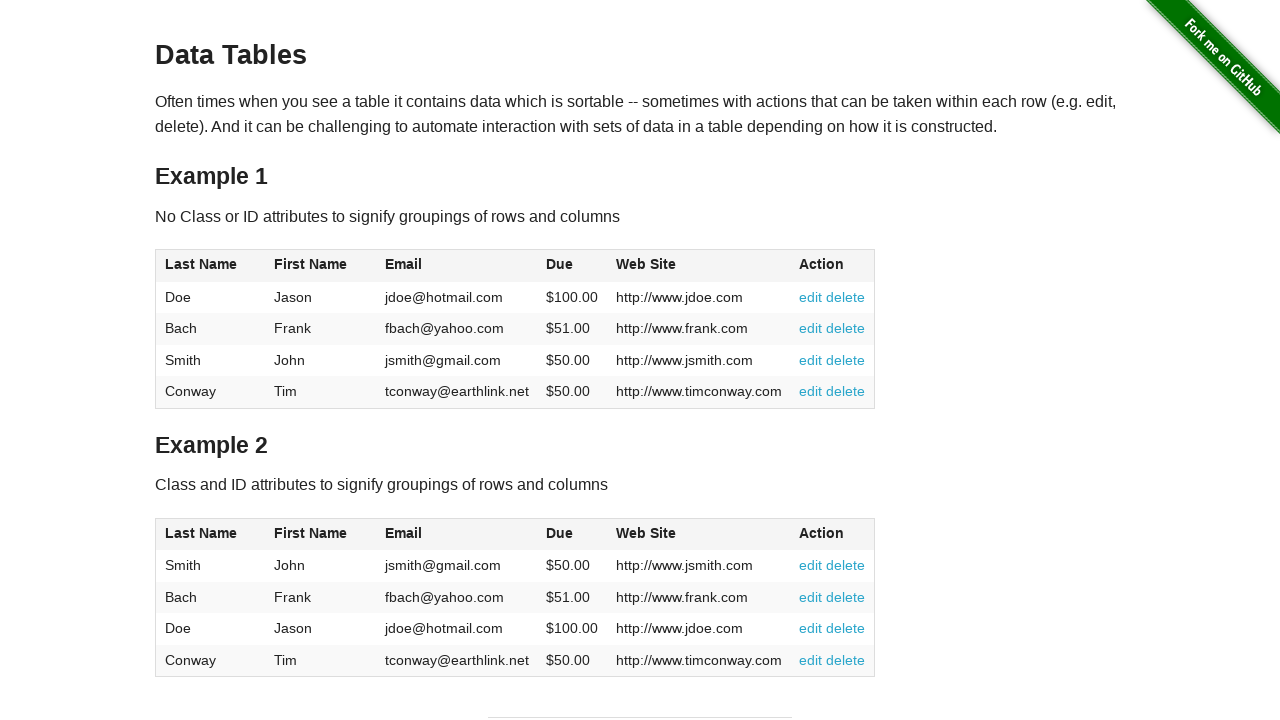

Retrieved all Due column values from table
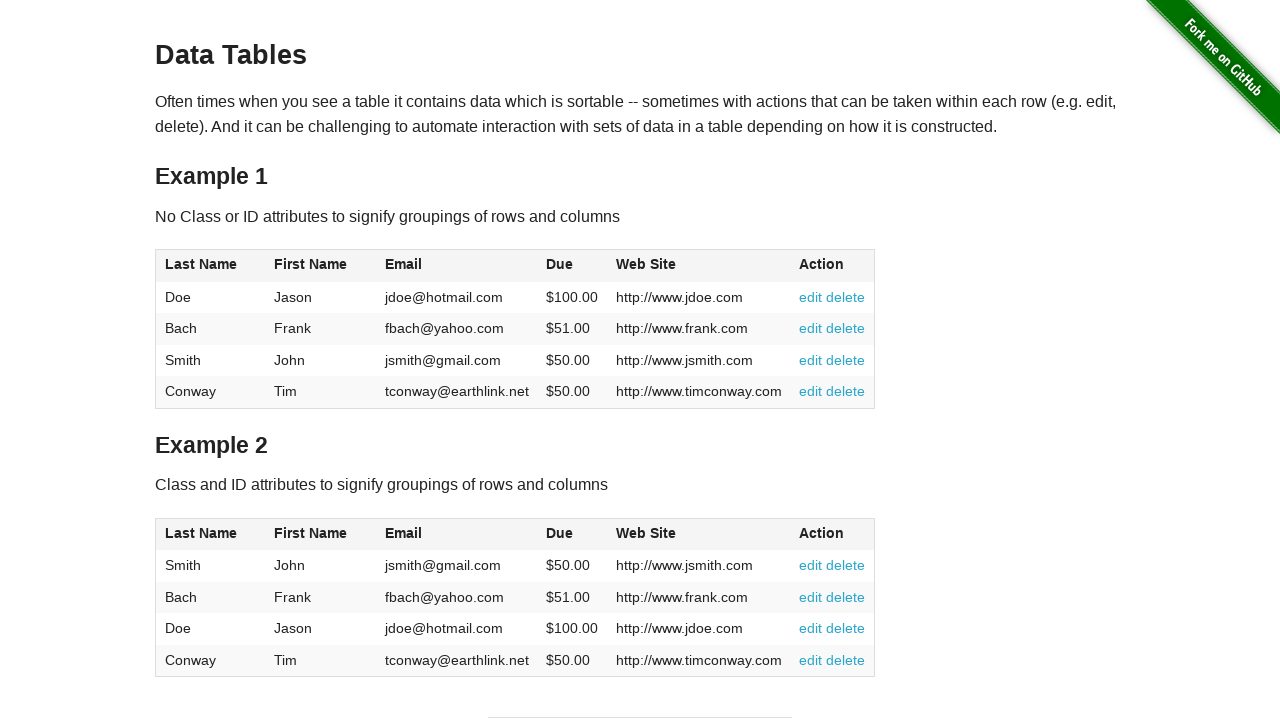

Parsed Due values and converted to floats: [100.0, 51.0, 50.0, 50.0]
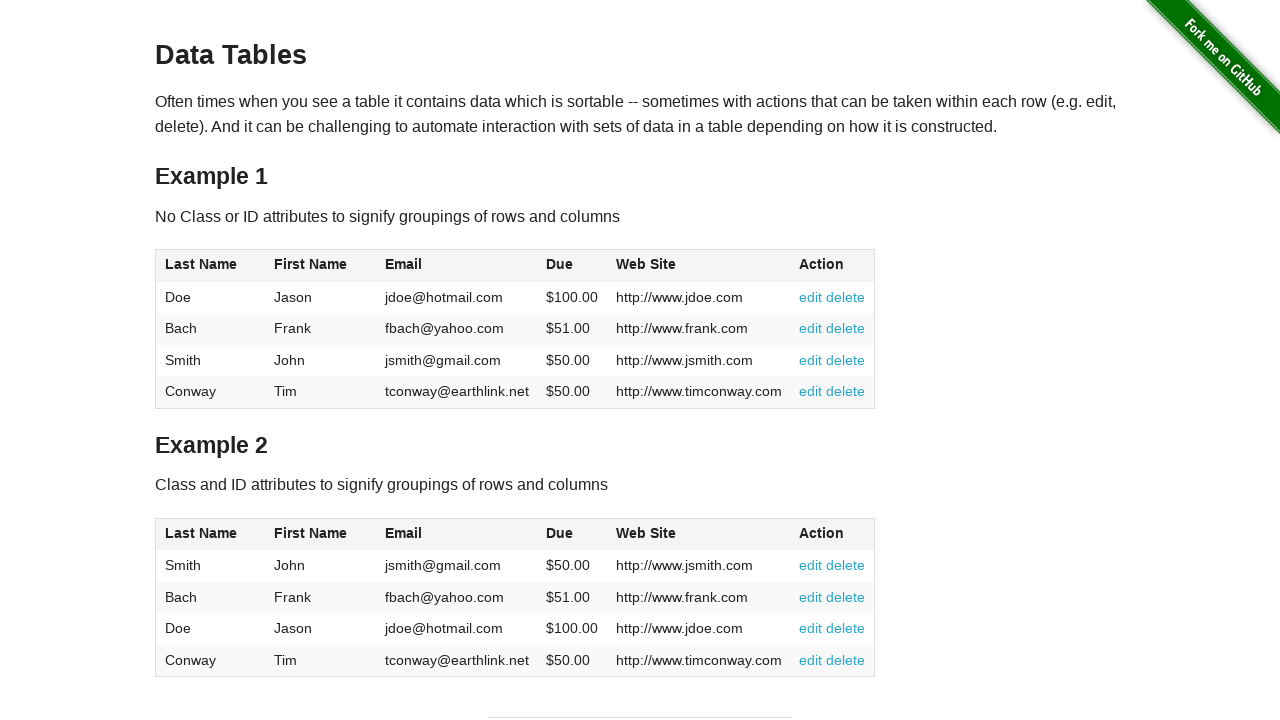

Verified all Due values are in descending order
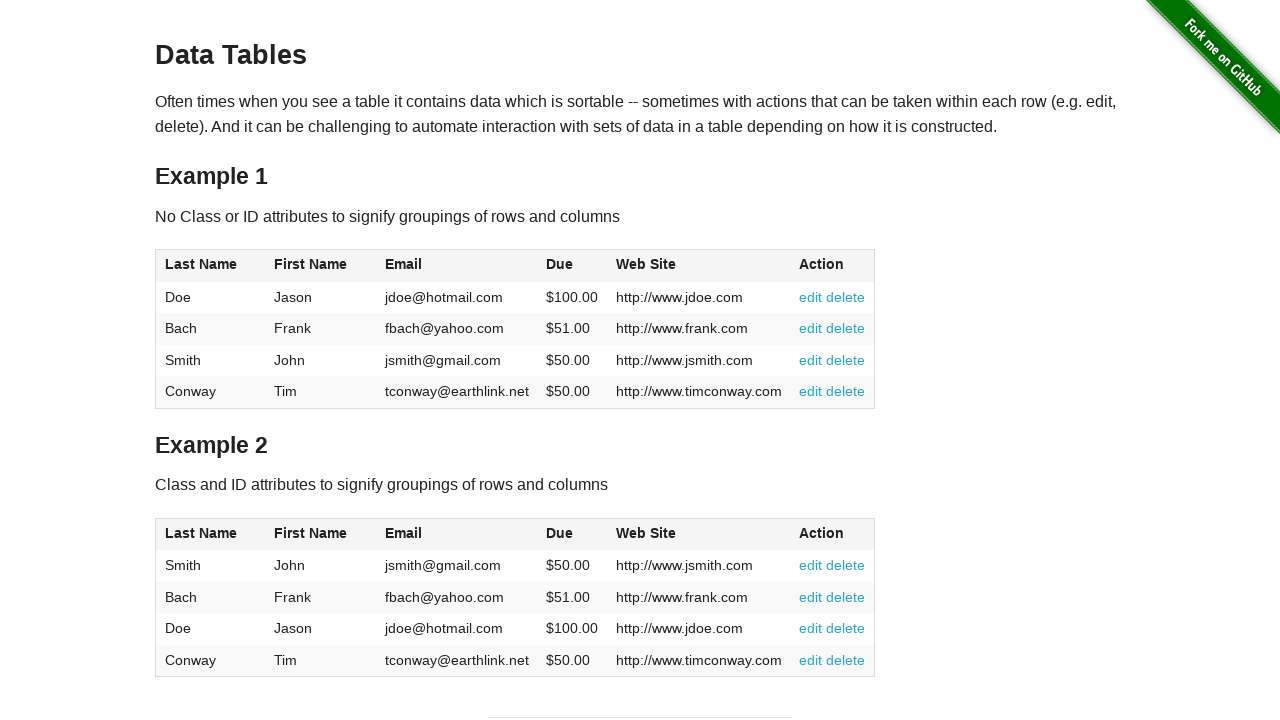

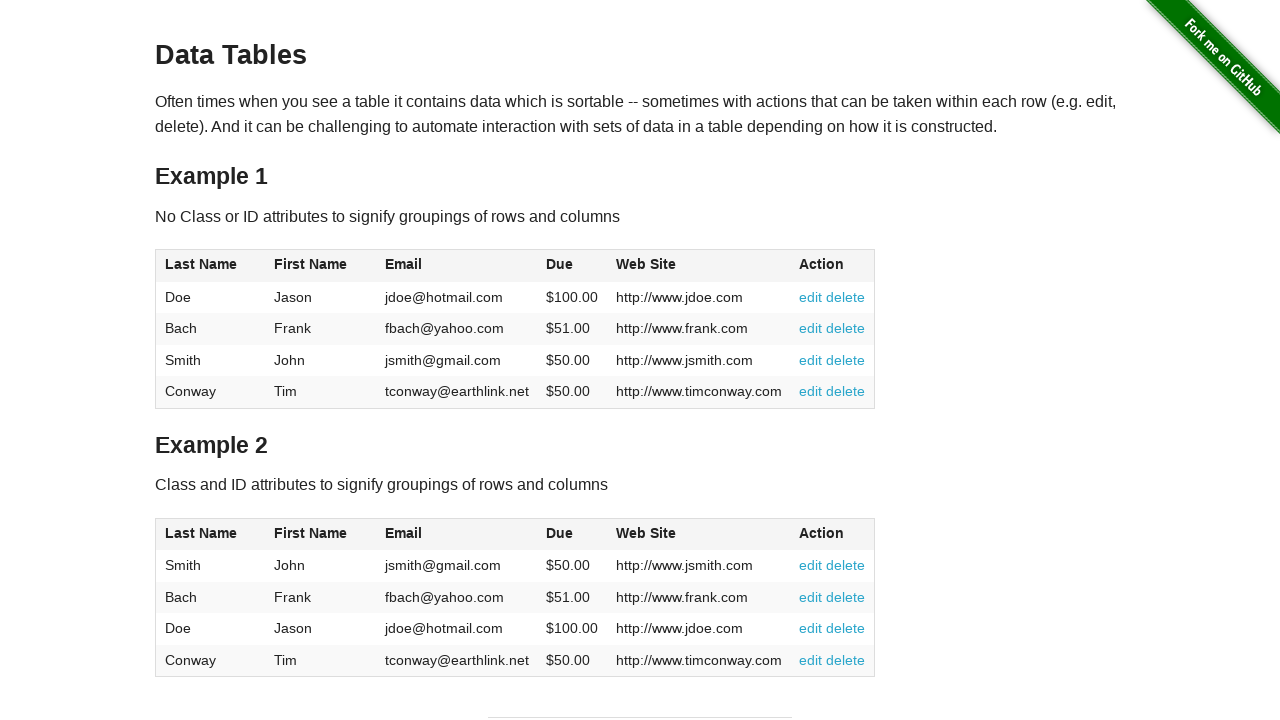